Tests context click (right-click) on dropdown 2 and double-click on dropdown 3, verifying that the respective context menus are displayed.

Starting URL: https://bonigarcia.dev/selenium-webdriver-java/dropdown-menu.html

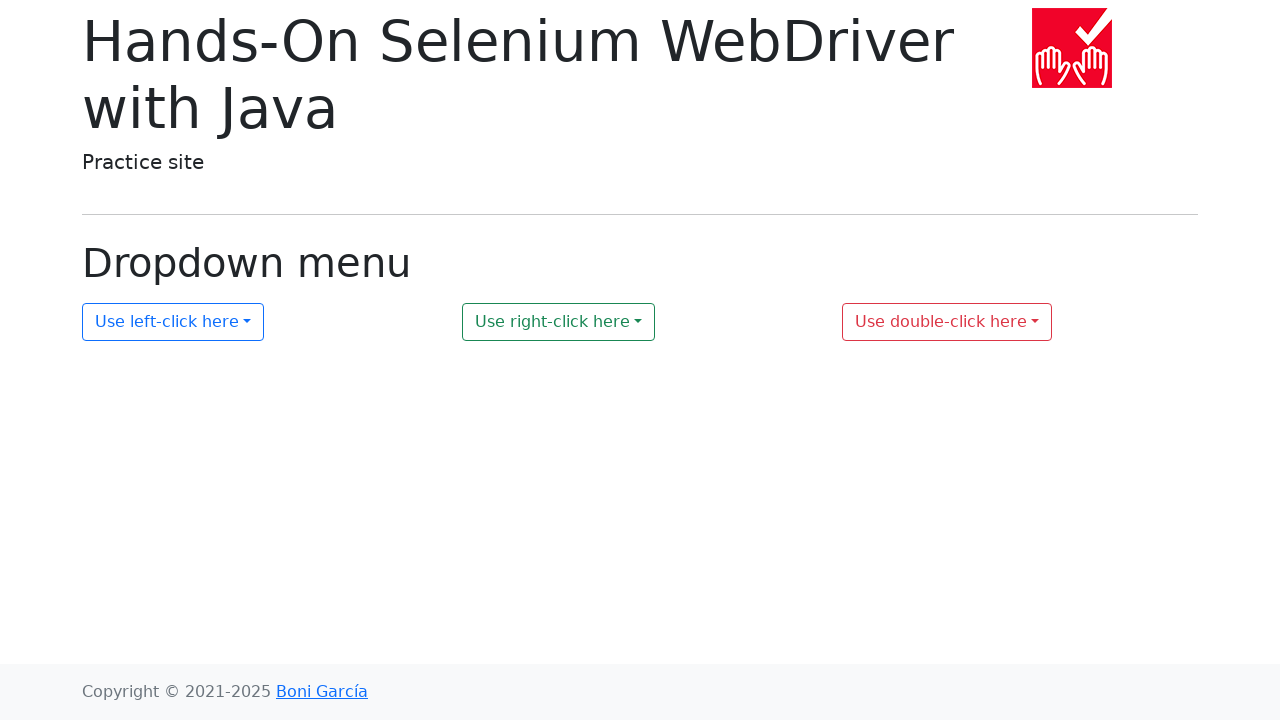

Right-clicked on dropdown 2 to open context menu at (559, 322) on #my-dropdown-2
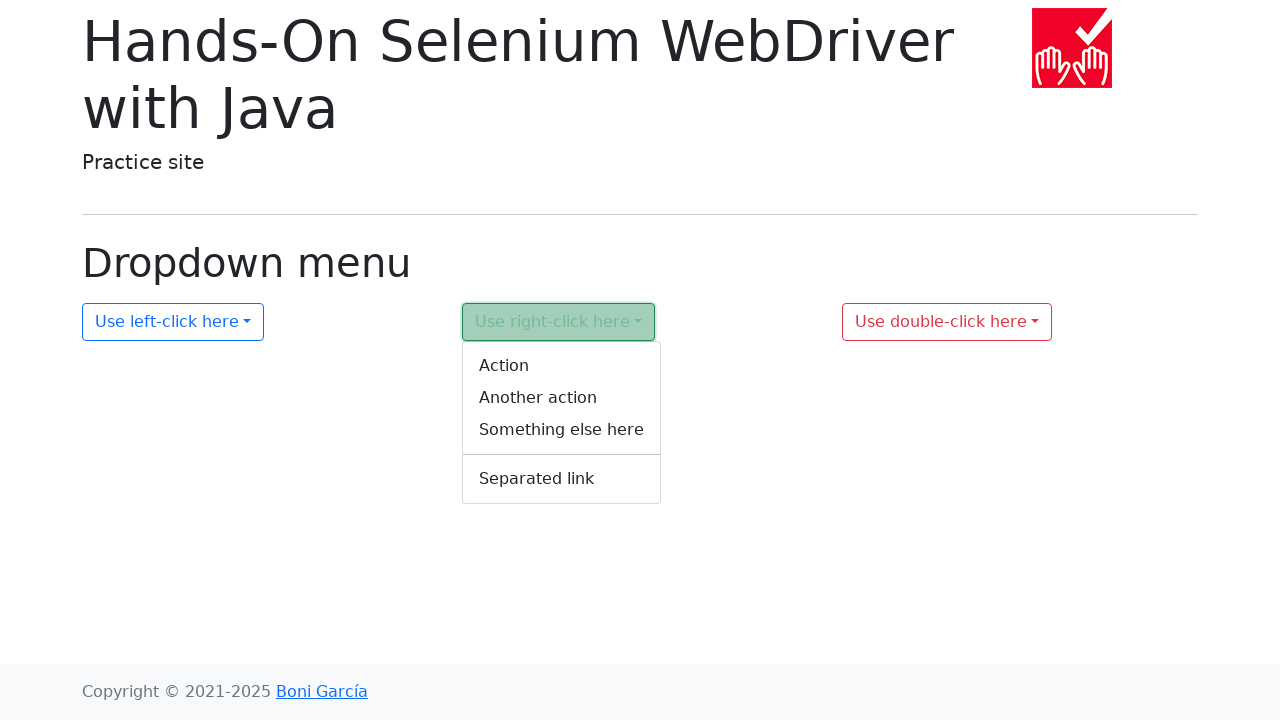

Context menu 2 is now visible
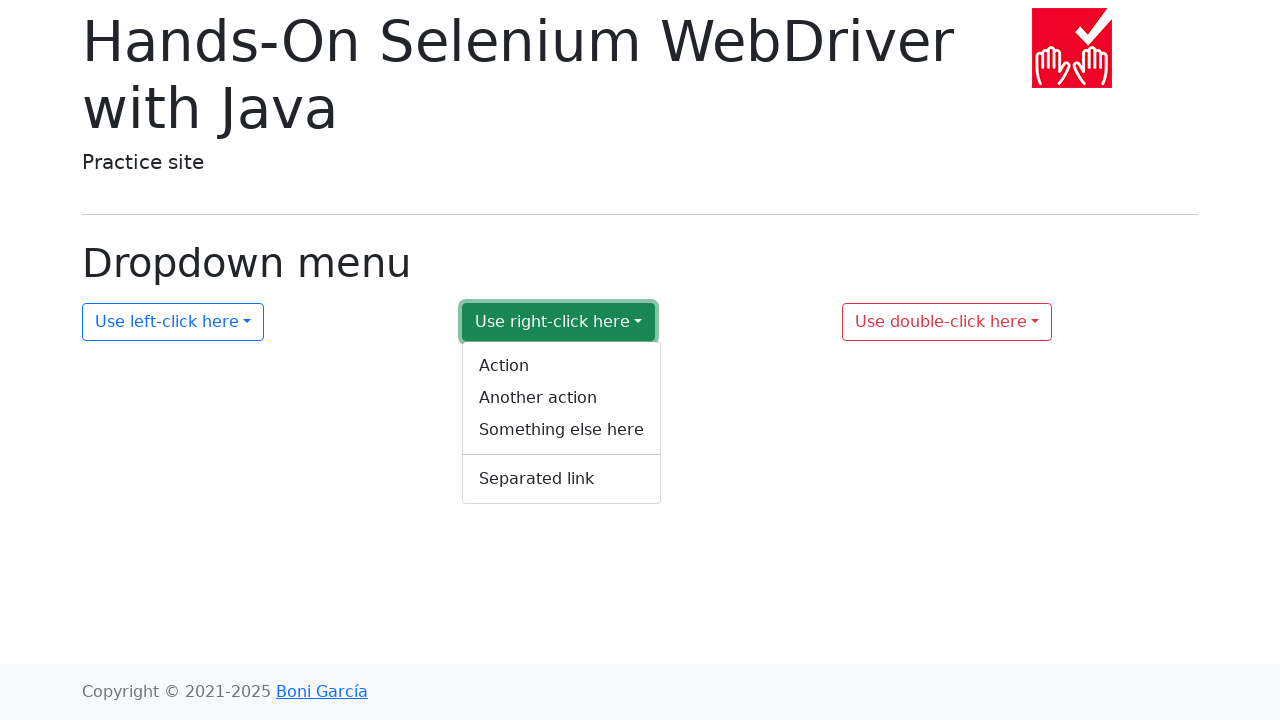

Double-clicked on dropdown 3 at (947, 322) on #my-dropdown-3
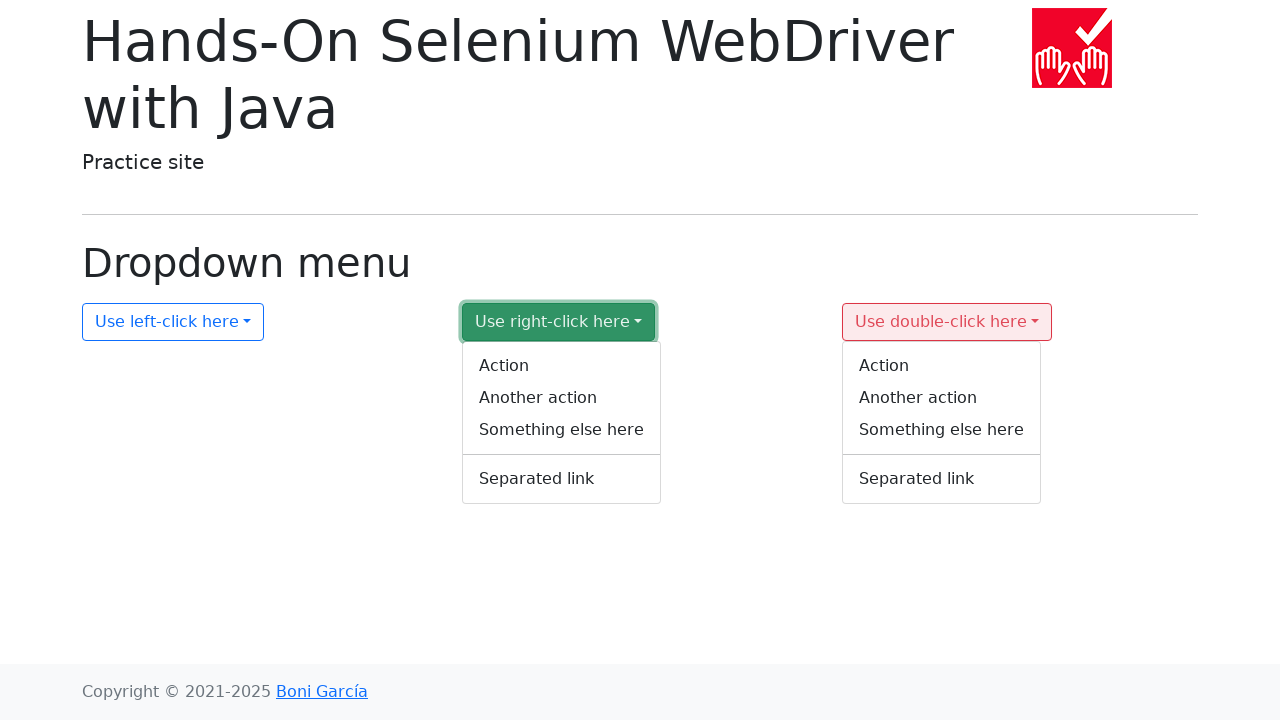

Context menu 3 is now visible
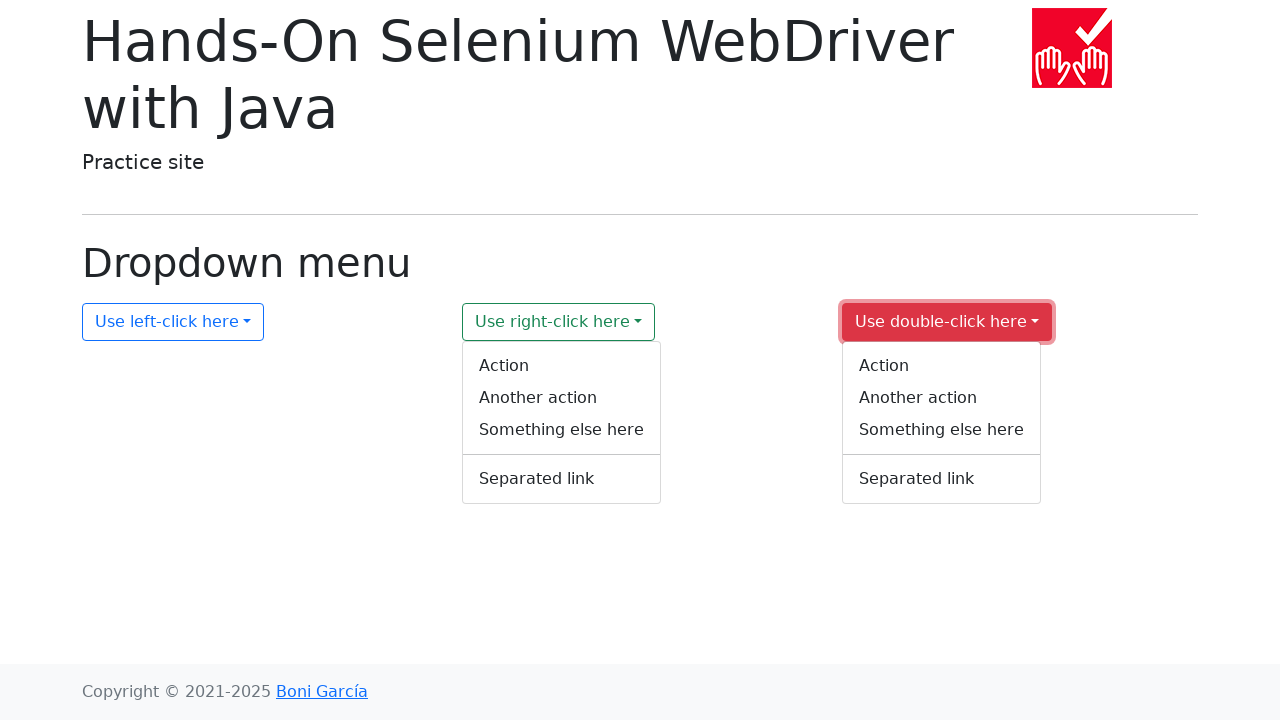

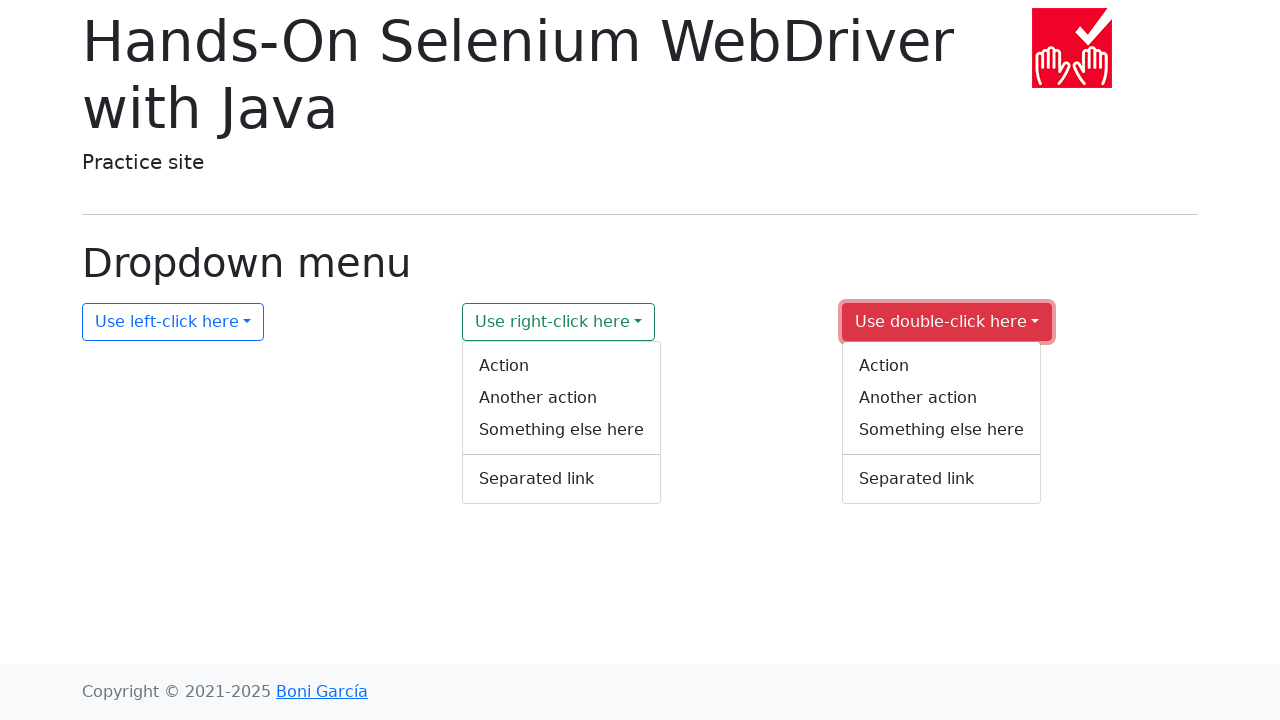